Tests filling the zip code field and clicking Continue on the registration page

Starting URL: https://www.sharelane.com/cgi-bin/register.py

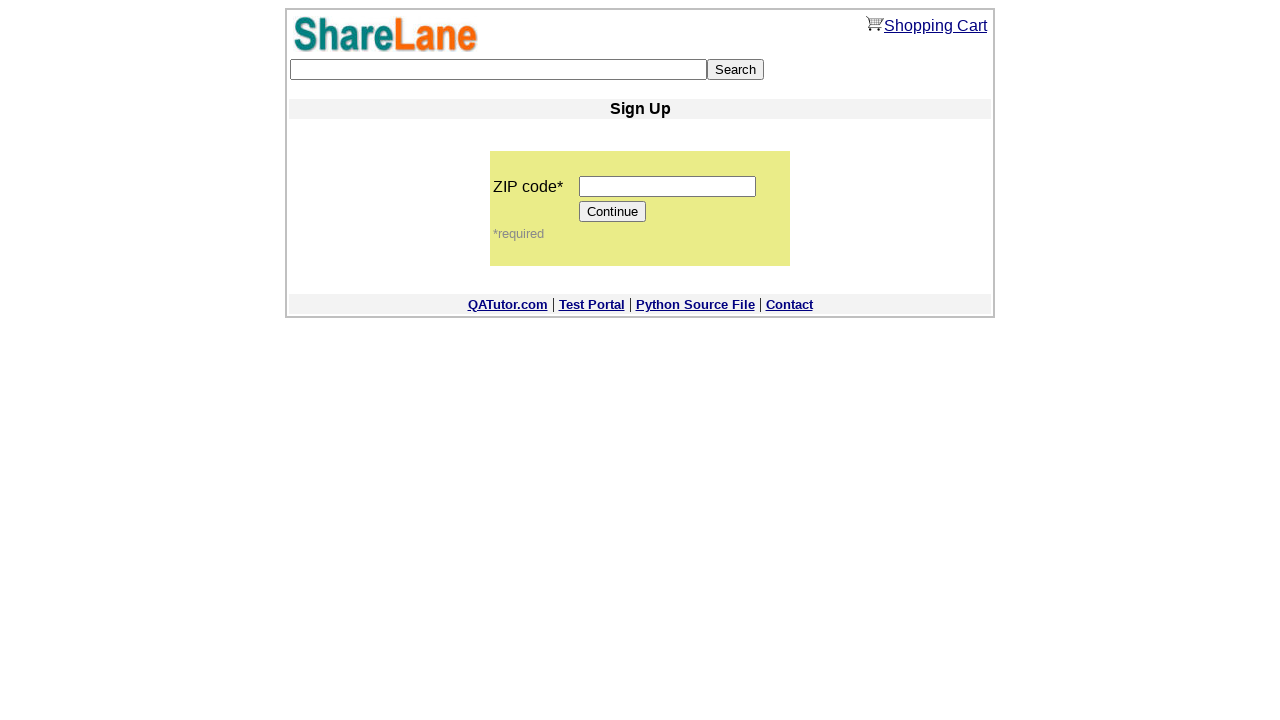

Filled zip code field with '67890' on input[name='zip_code']
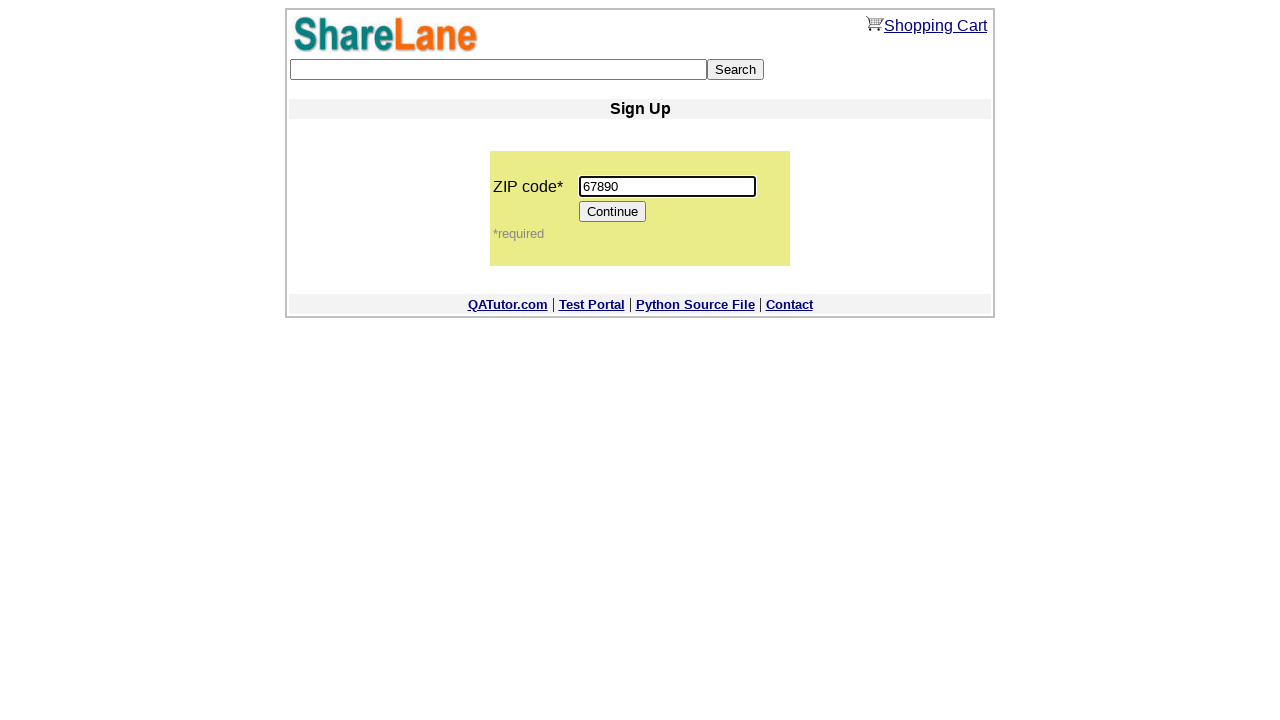

Clicked Continue button on registration page at (613, 212) on xpath=//*[@value='Continue']
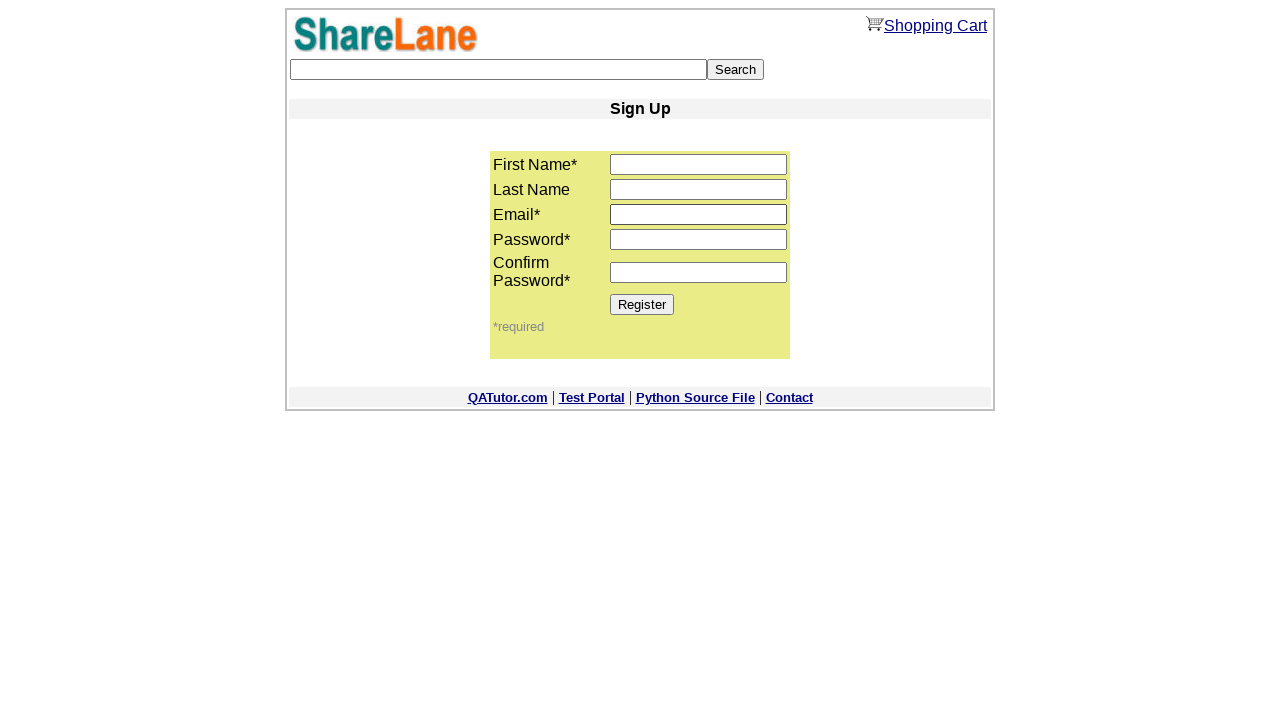

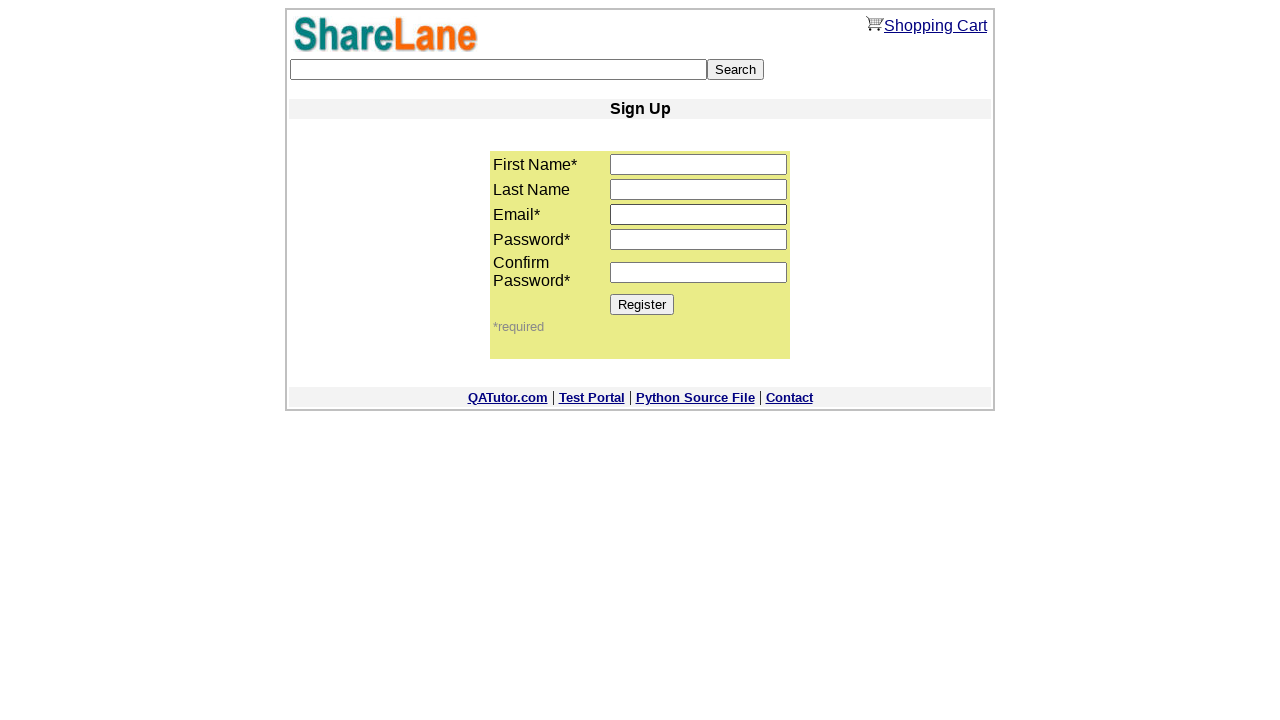